Tests alert handling functionality by triggering an alert dialog and accepting it

Starting URL: http://demo.automationtesting.in/Alerts.html

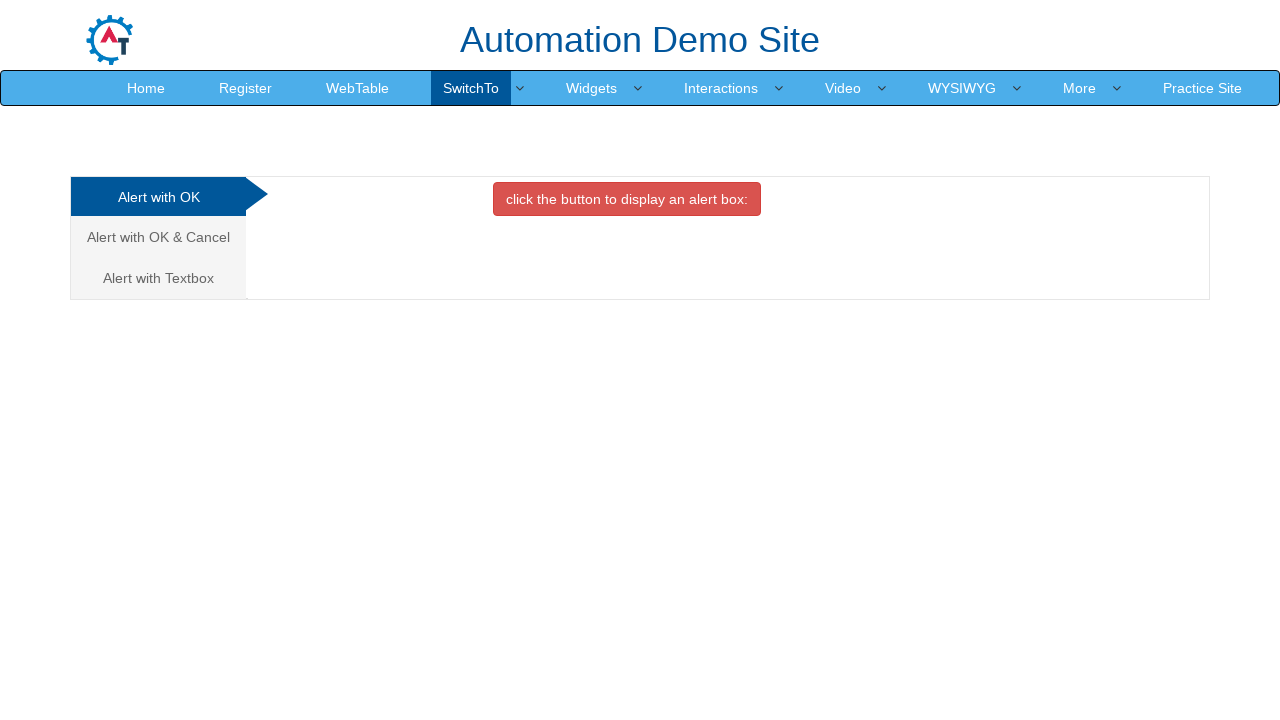

Clicked alert trigger button (btn-danger) at (627, 199) on button.btn.btn-danger
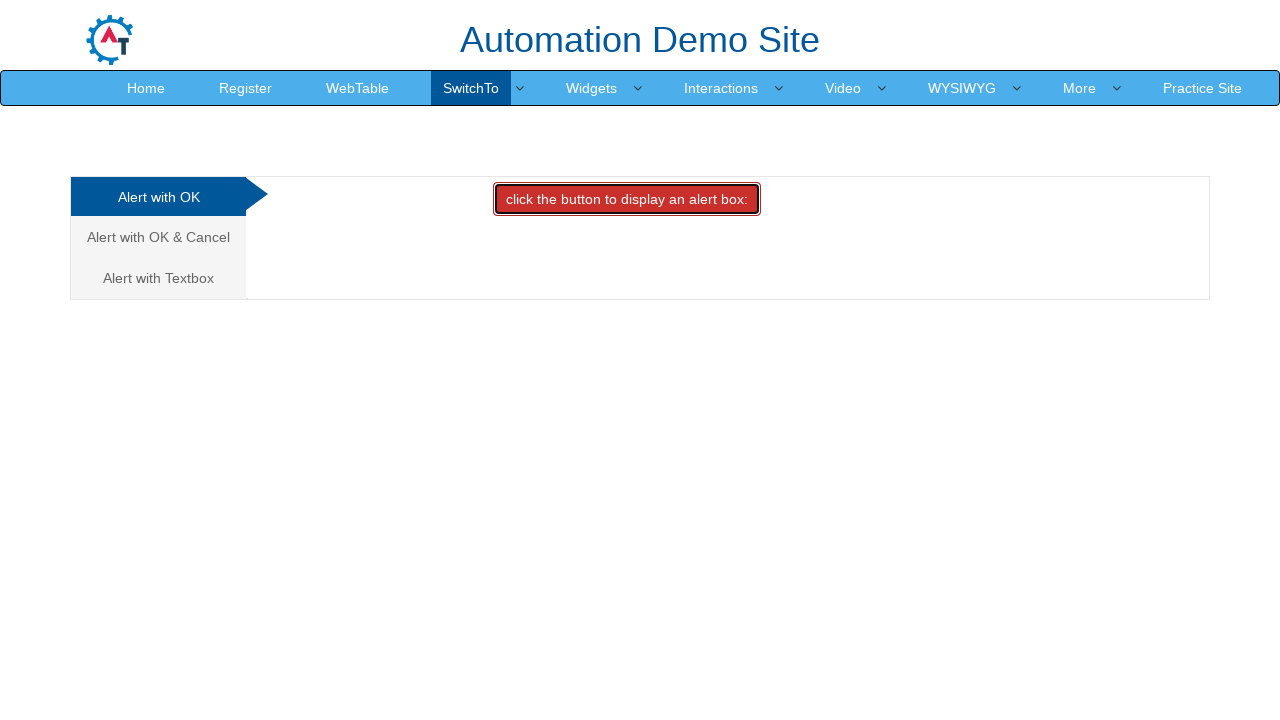

Set up alert dialog handler to accept alerts
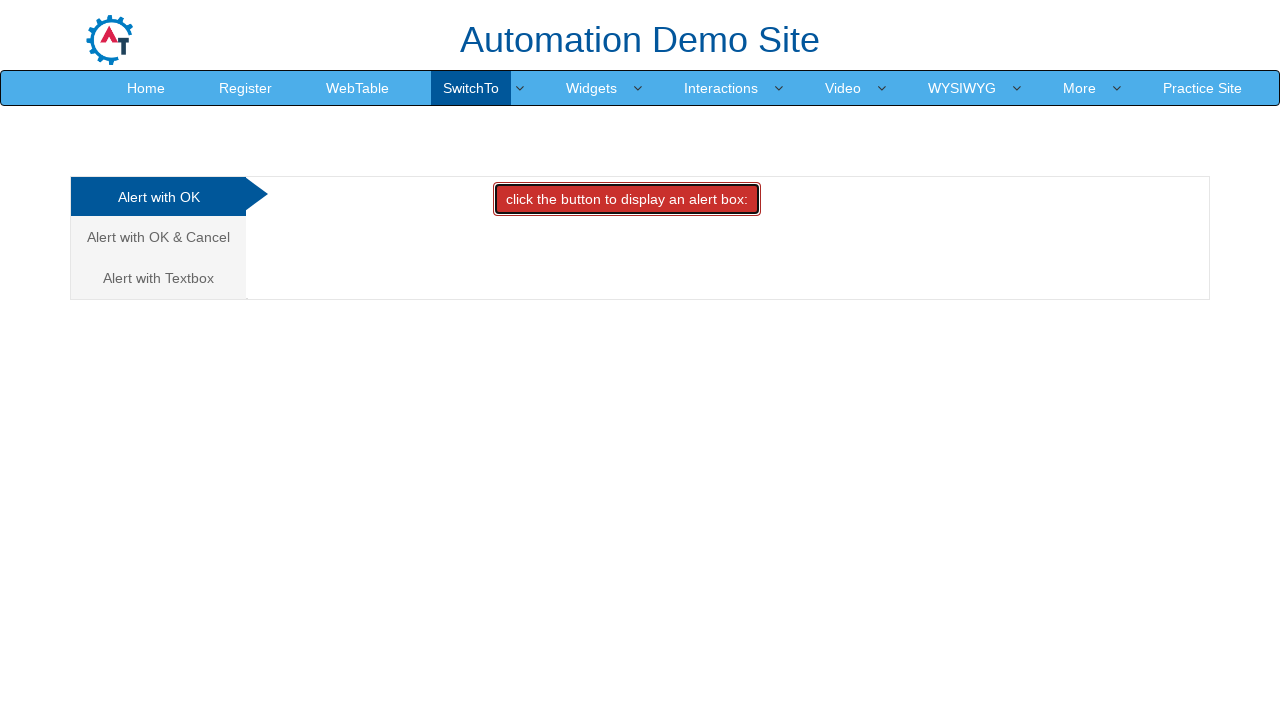

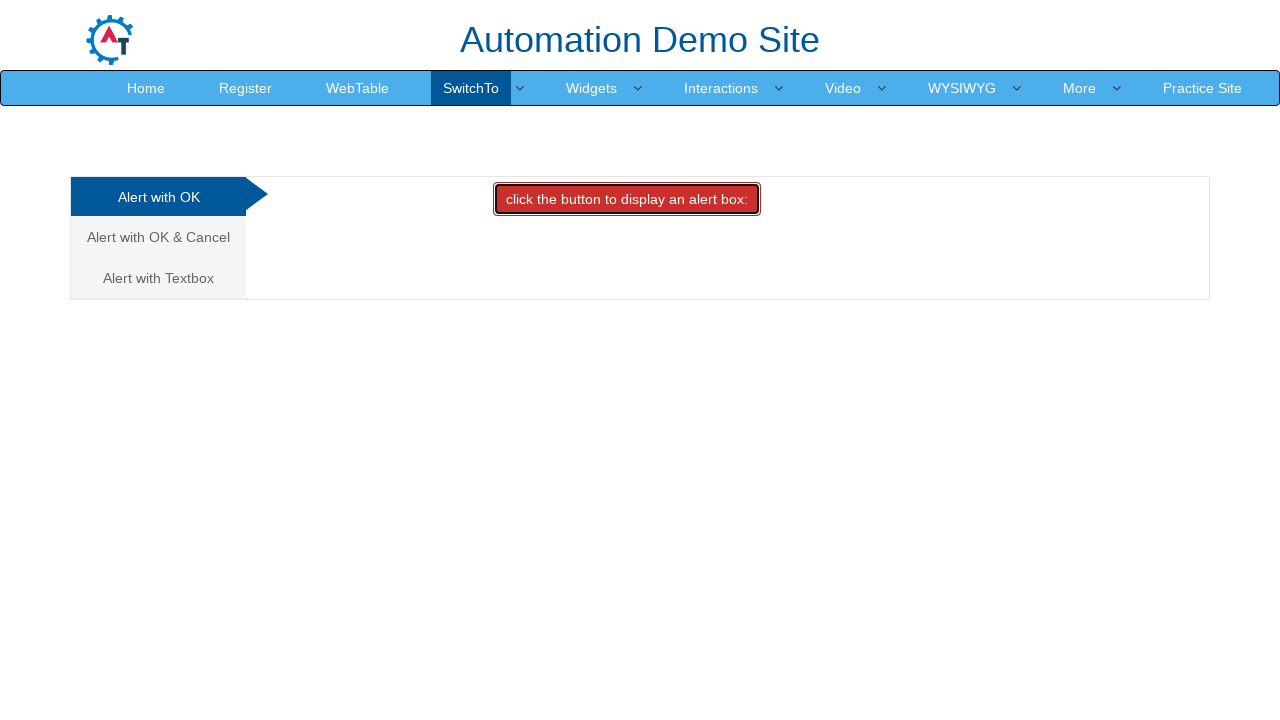